Tests dynamic controls by clicking the Enable button and verifying the input becomes enabled with appropriate message

Starting URL: http://the-internet.herokuapp.com/dynamic_controls

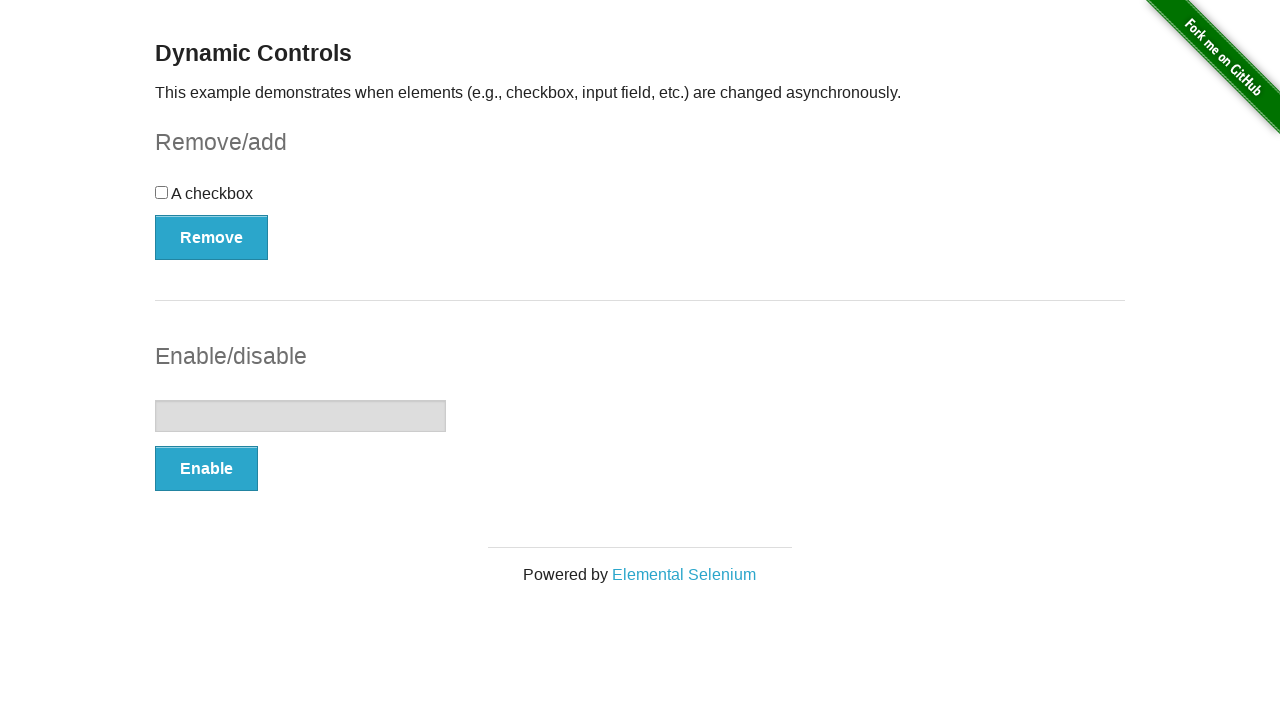

Verified text input is visible on the page
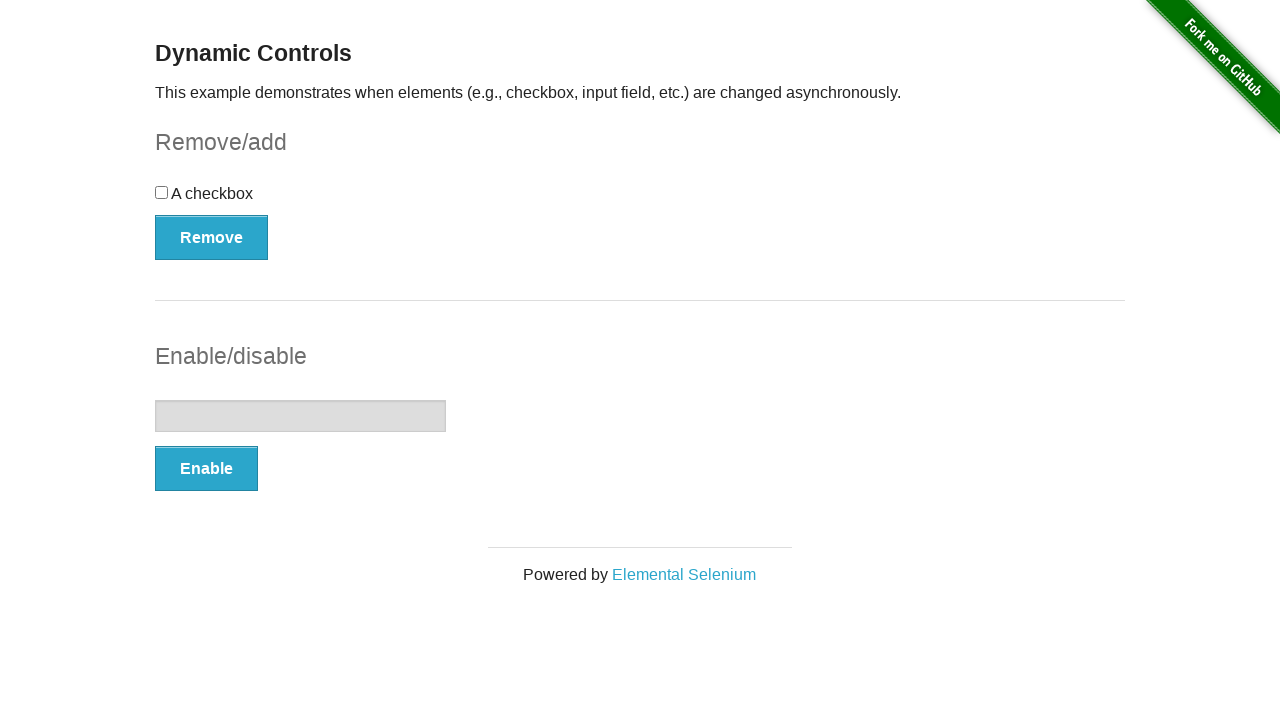

Enable button appeared and is visible
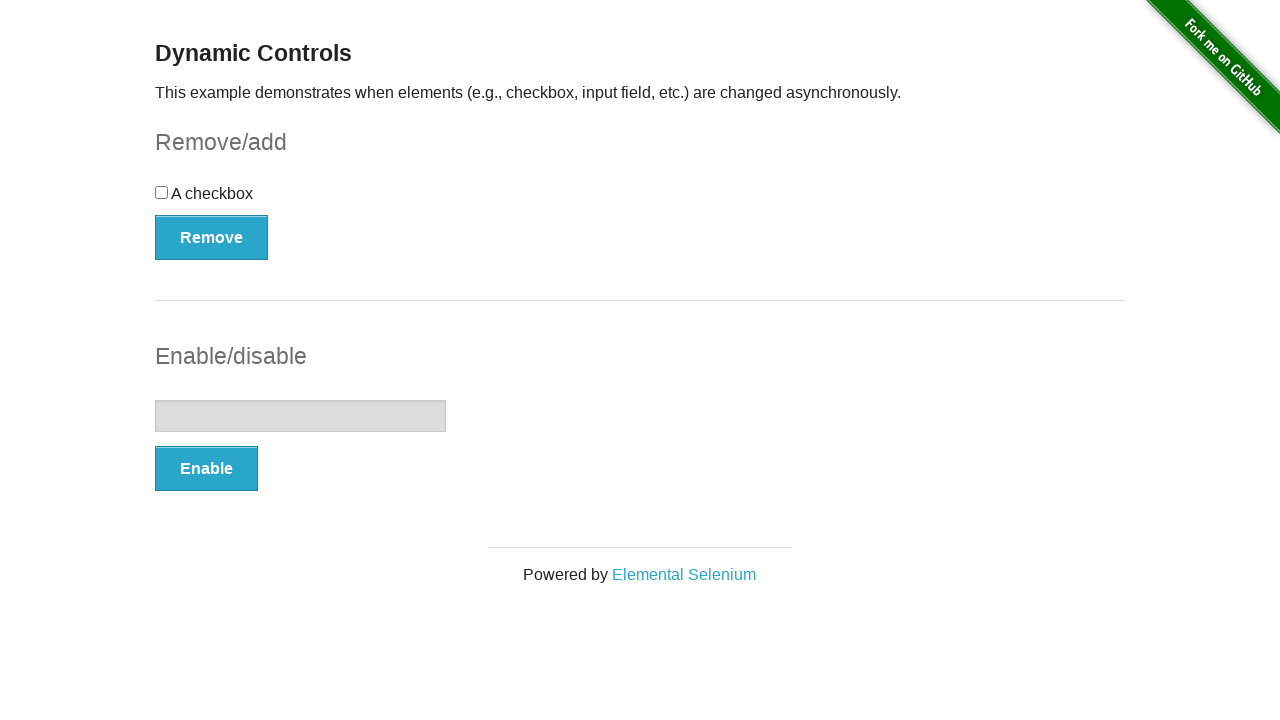

Confirmed Enable button is visible
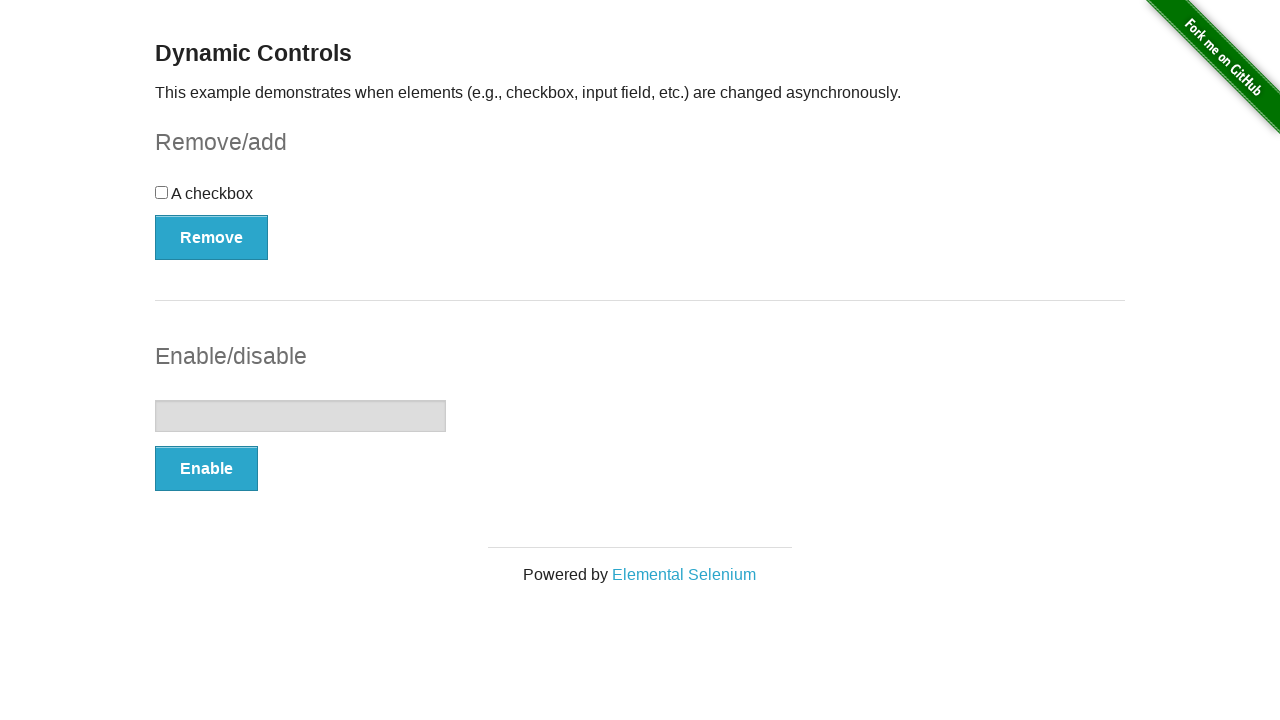

Clicked the Enable button at (206, 469) on [onclick='swapInput()']
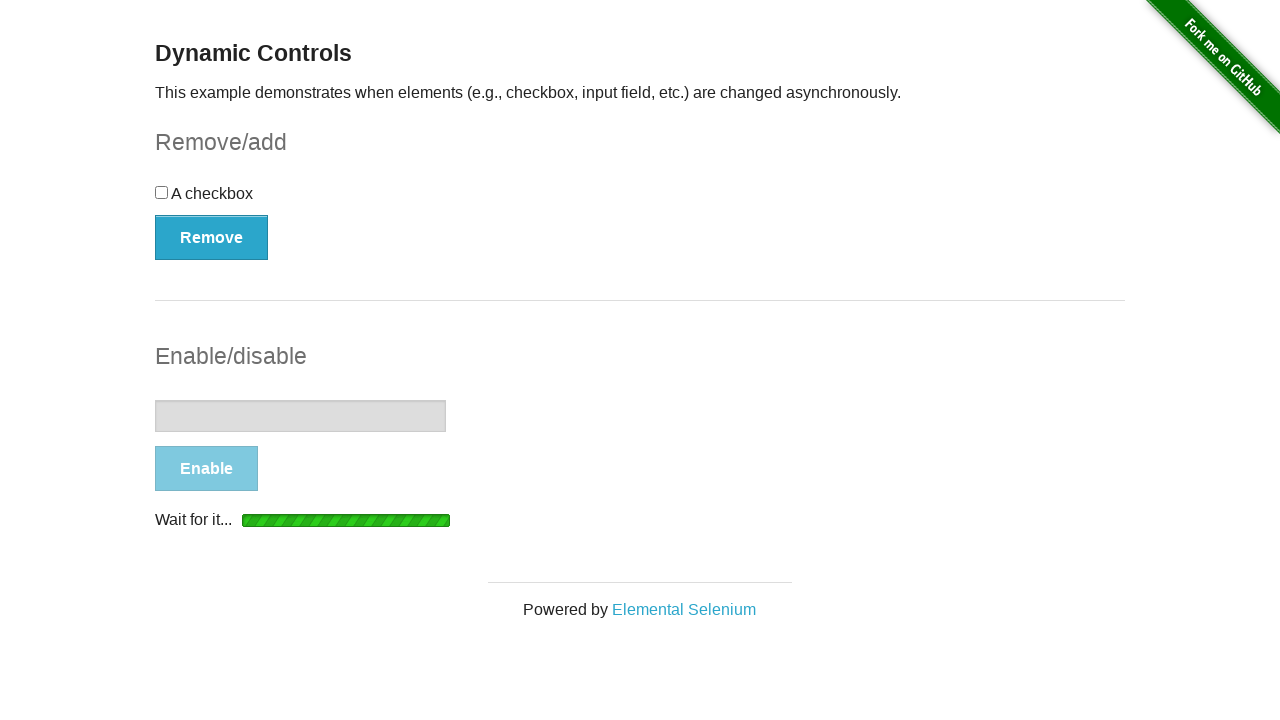

Success message appeared after clicking Enable
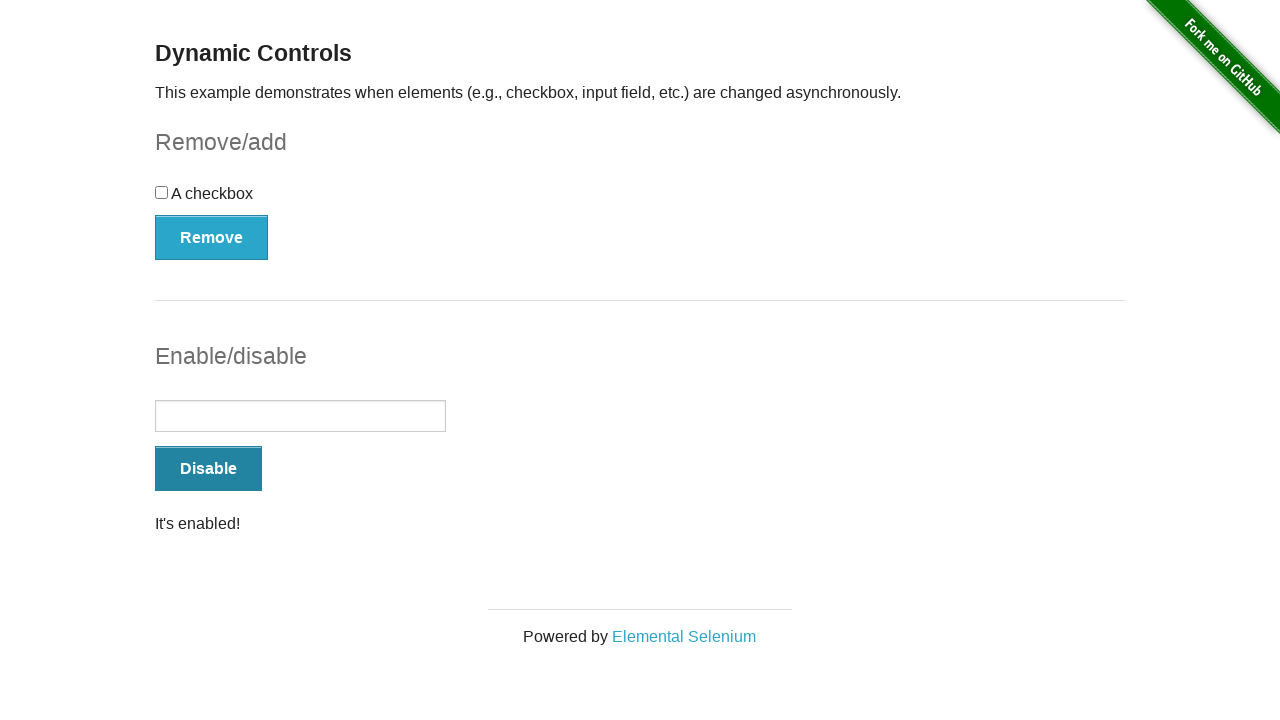

Verified message displays 'It's enabled!' confirming input is now enabled
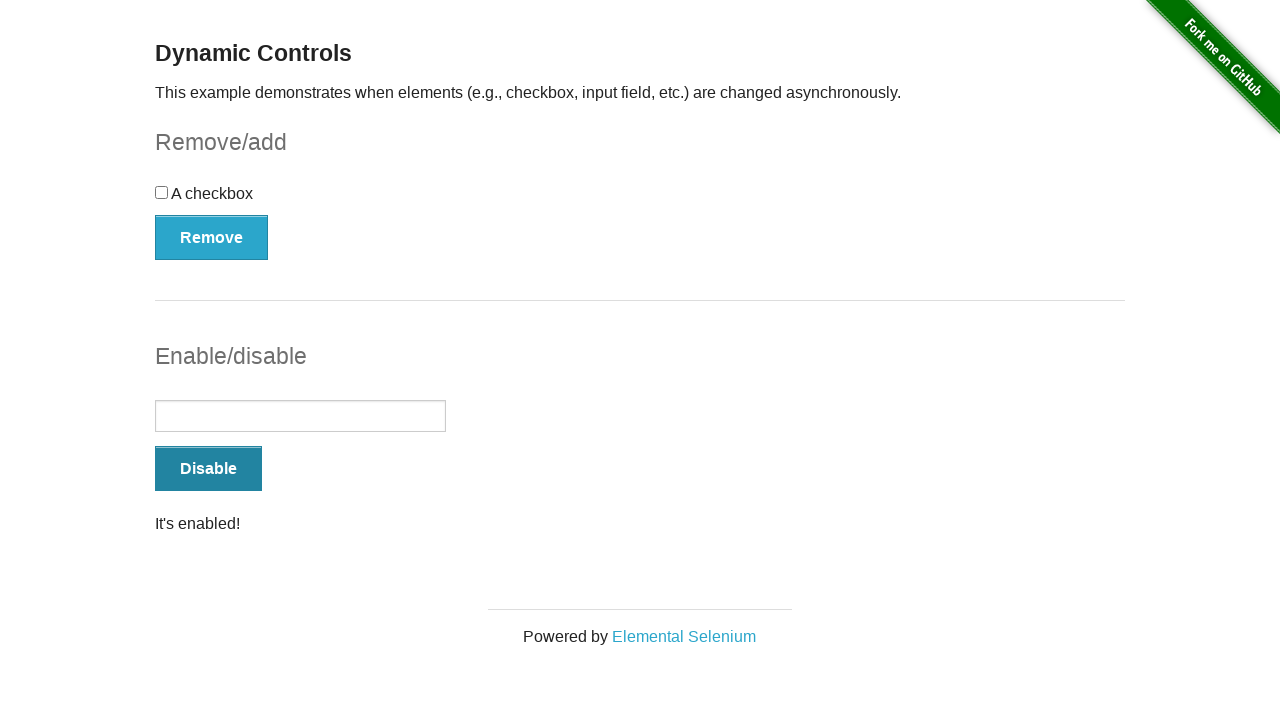

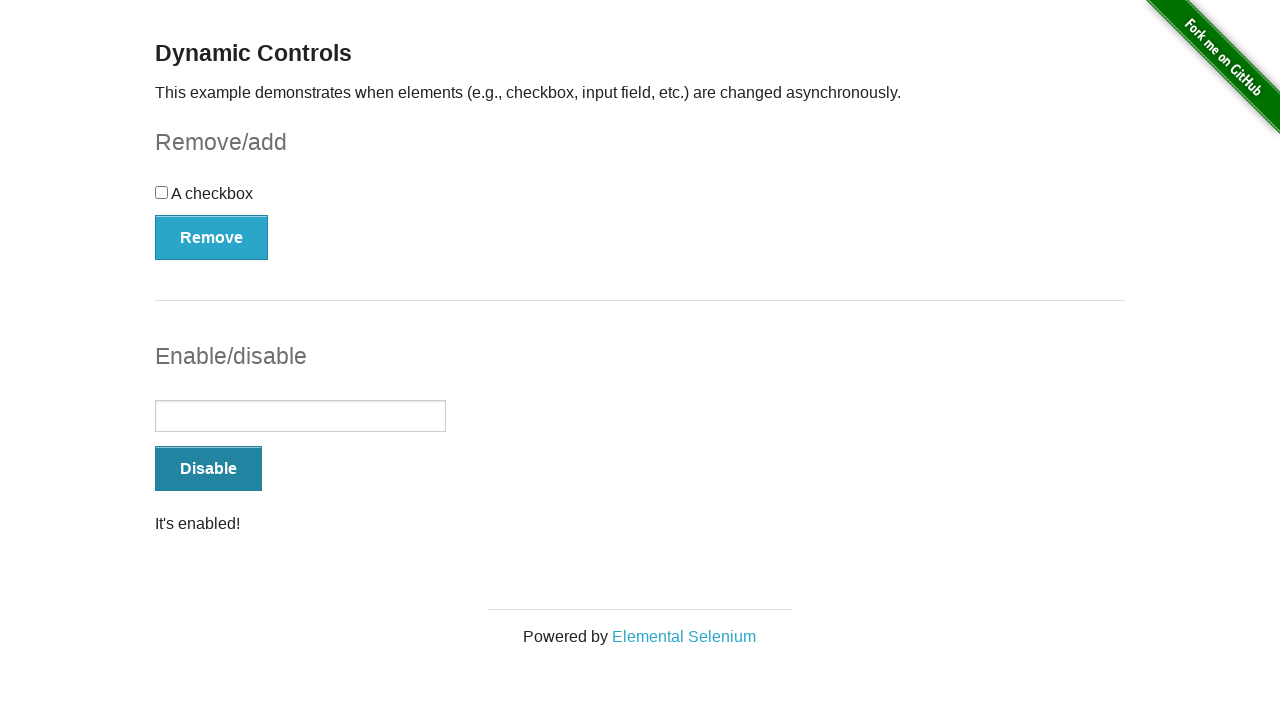